Tests jQuery UI selectable functionality by using Ctrl+Click to select multiple items from a list

Starting URL: https://jqueryui.com/selectable/

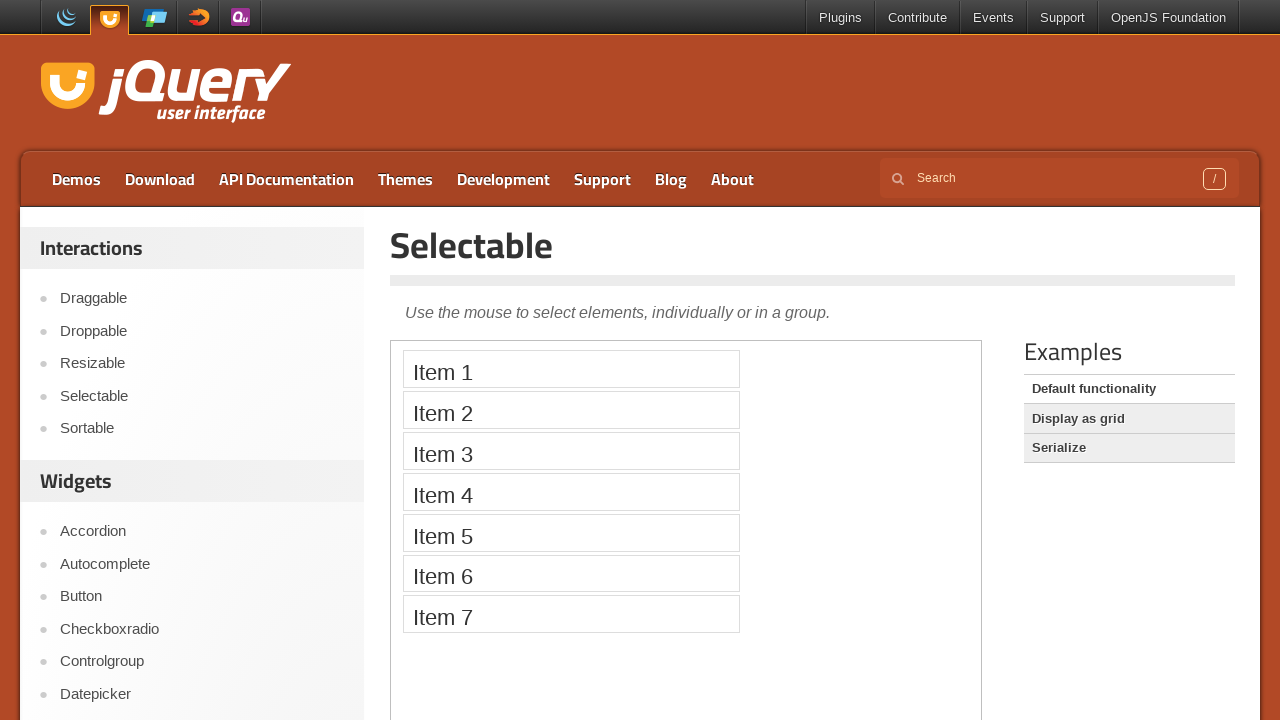

Located and accessed the iframe containing the selectable demo
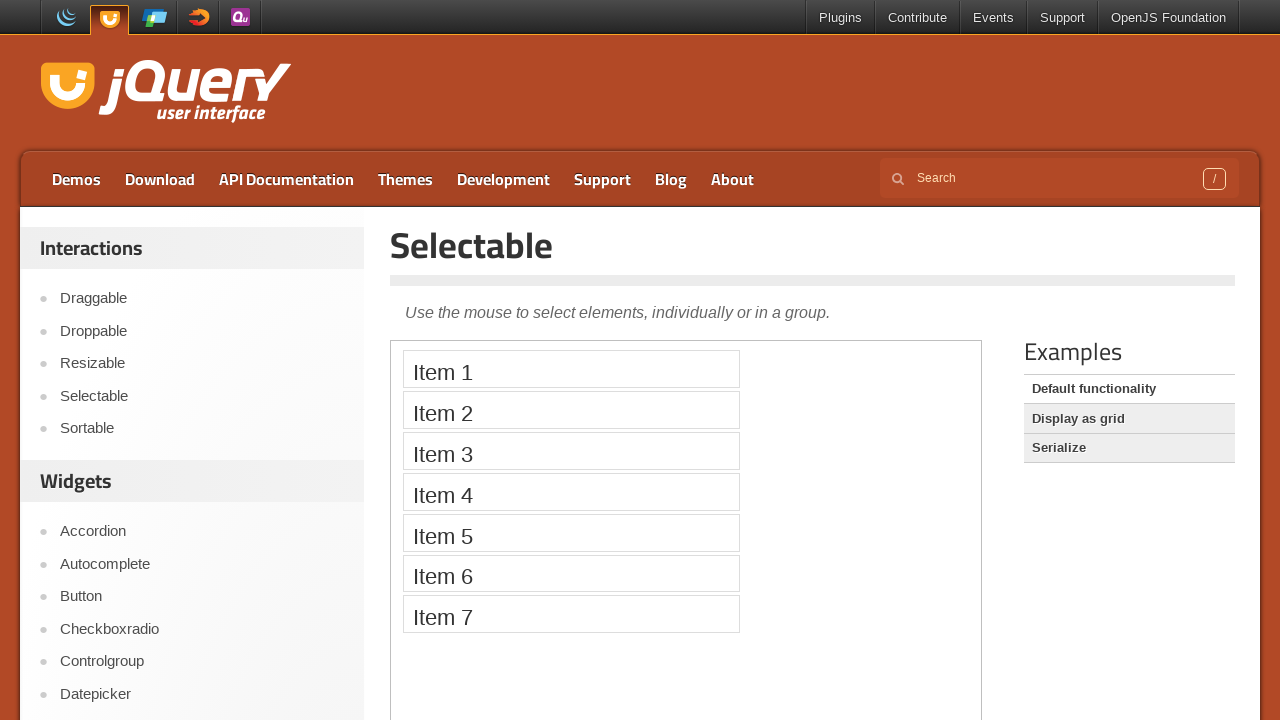

Located all selectable list items in the iframe
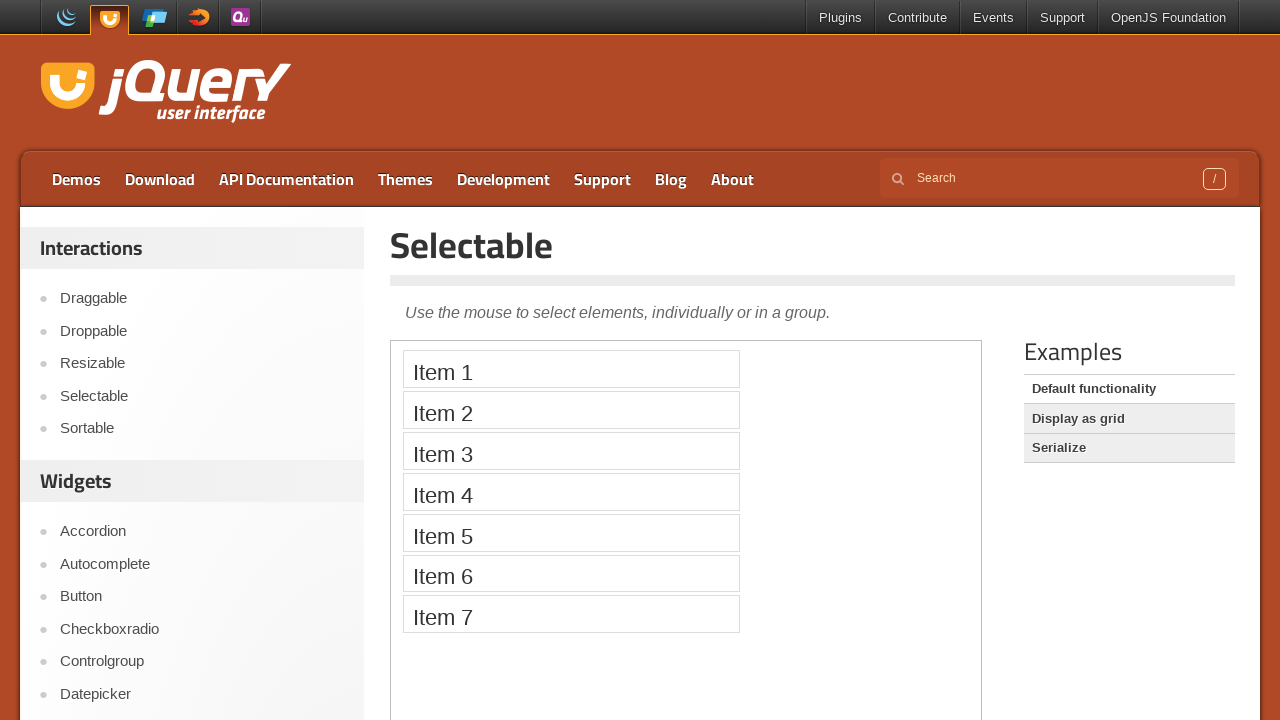

Pressed Control key down for multi-select
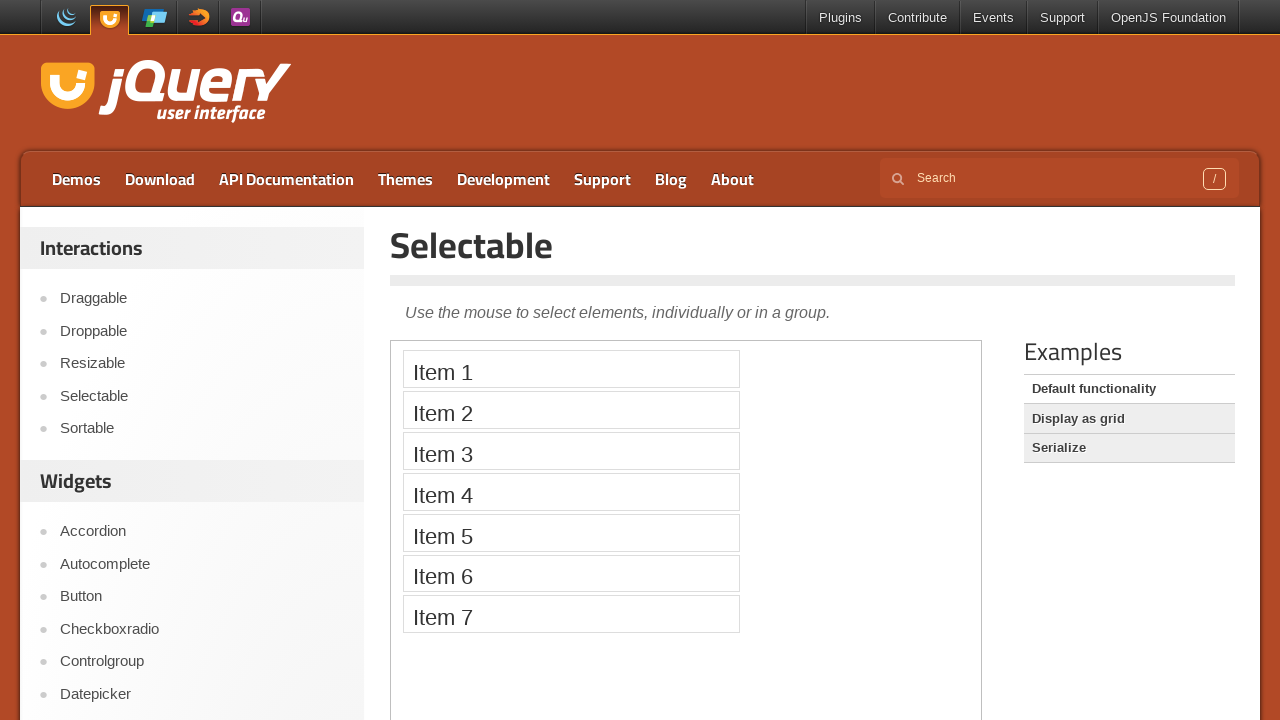

Ctrl+clicked first selectable item at (571, 369) on iframe >> nth=0 >> internal:control=enter-frame >> #selectable li >> nth=0
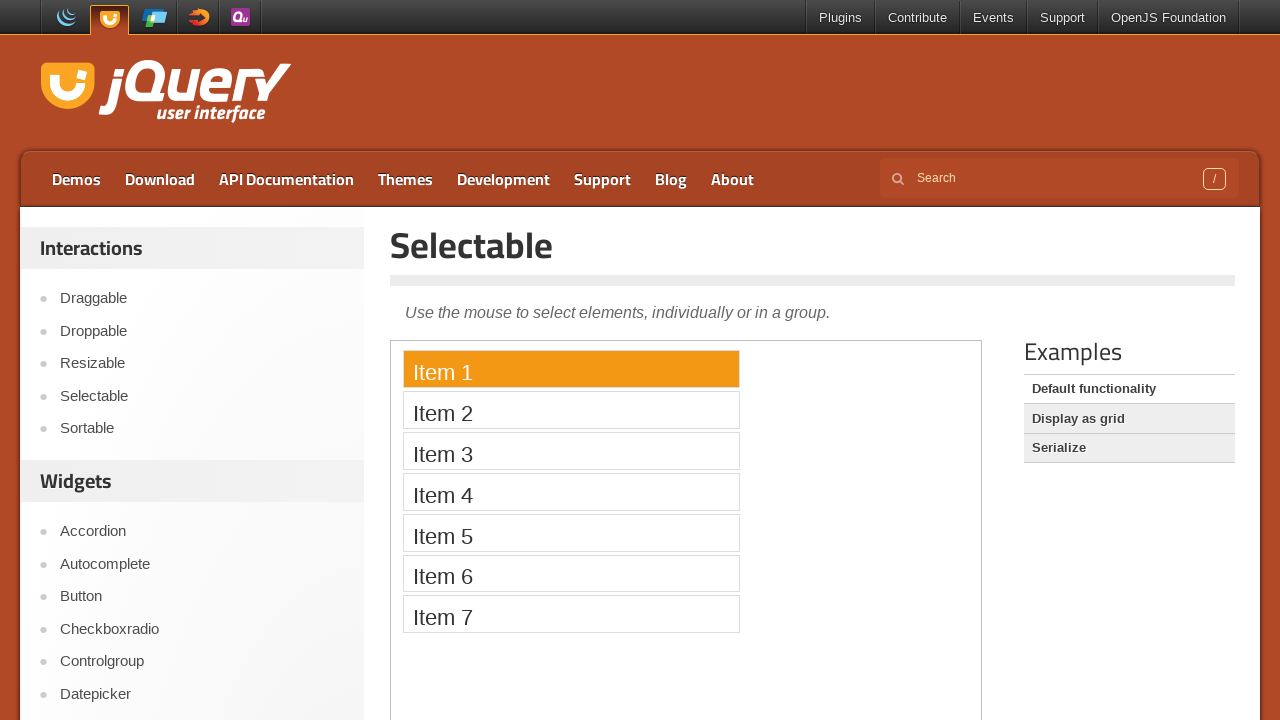

Ctrl+clicked second selectable item at (571, 410) on iframe >> nth=0 >> internal:control=enter-frame >> #selectable li >> nth=1
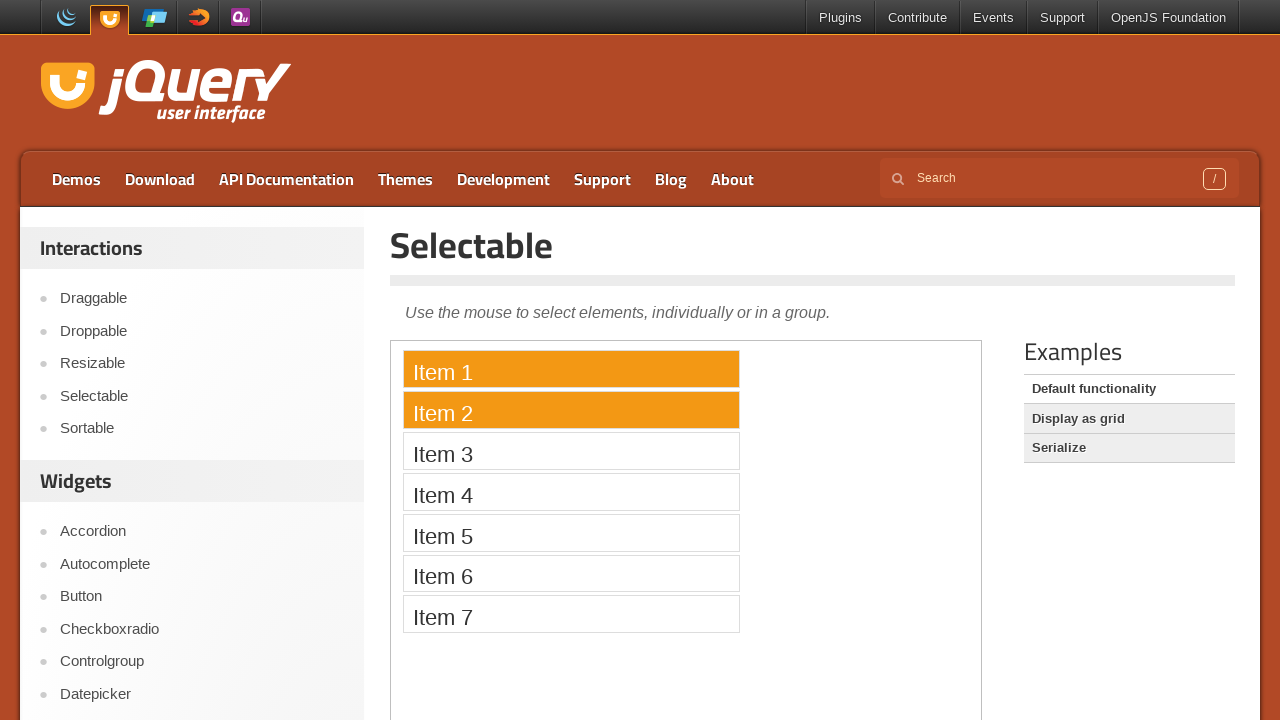

Ctrl+clicked third selectable item at (571, 451) on iframe >> nth=0 >> internal:control=enter-frame >> #selectable li >> nth=2
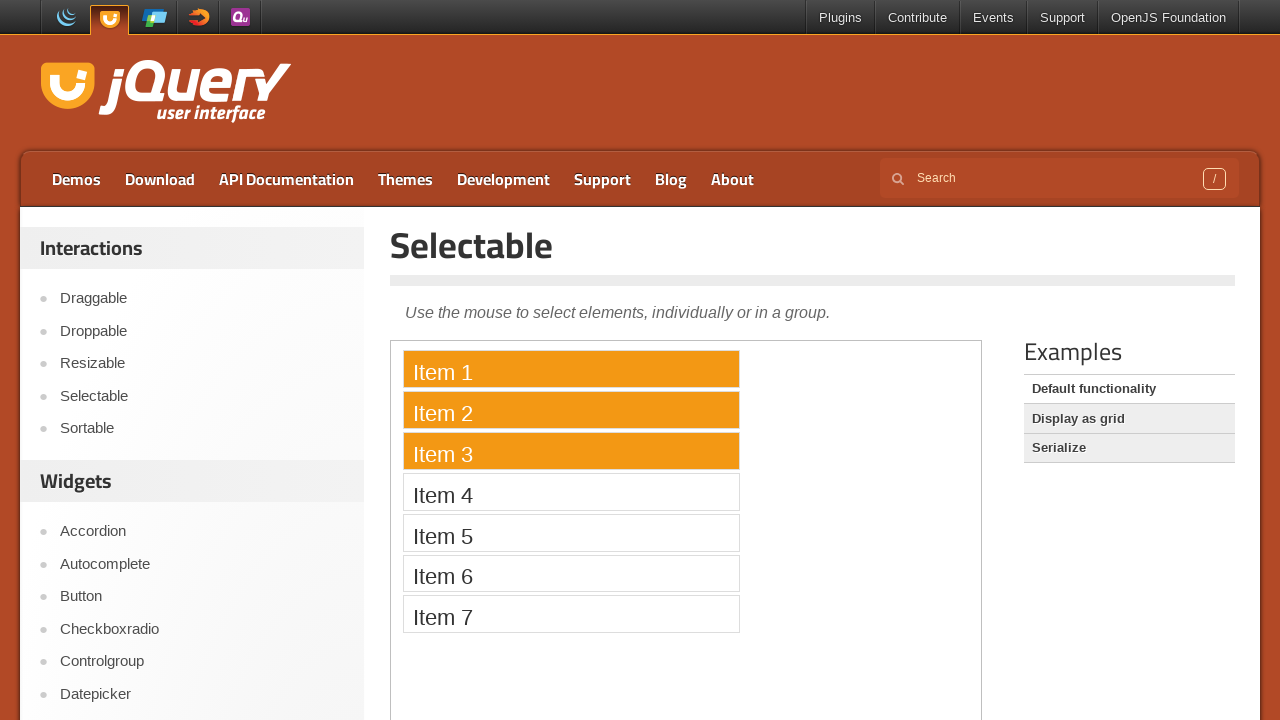

Released Control key
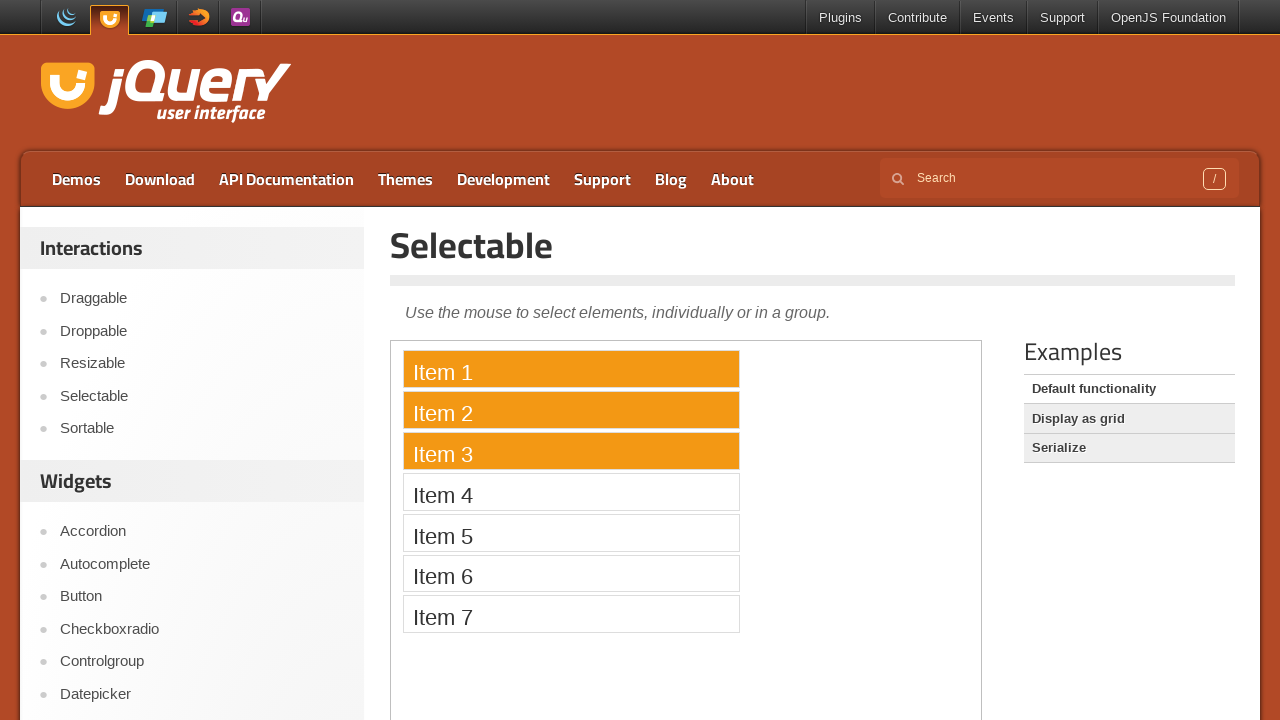

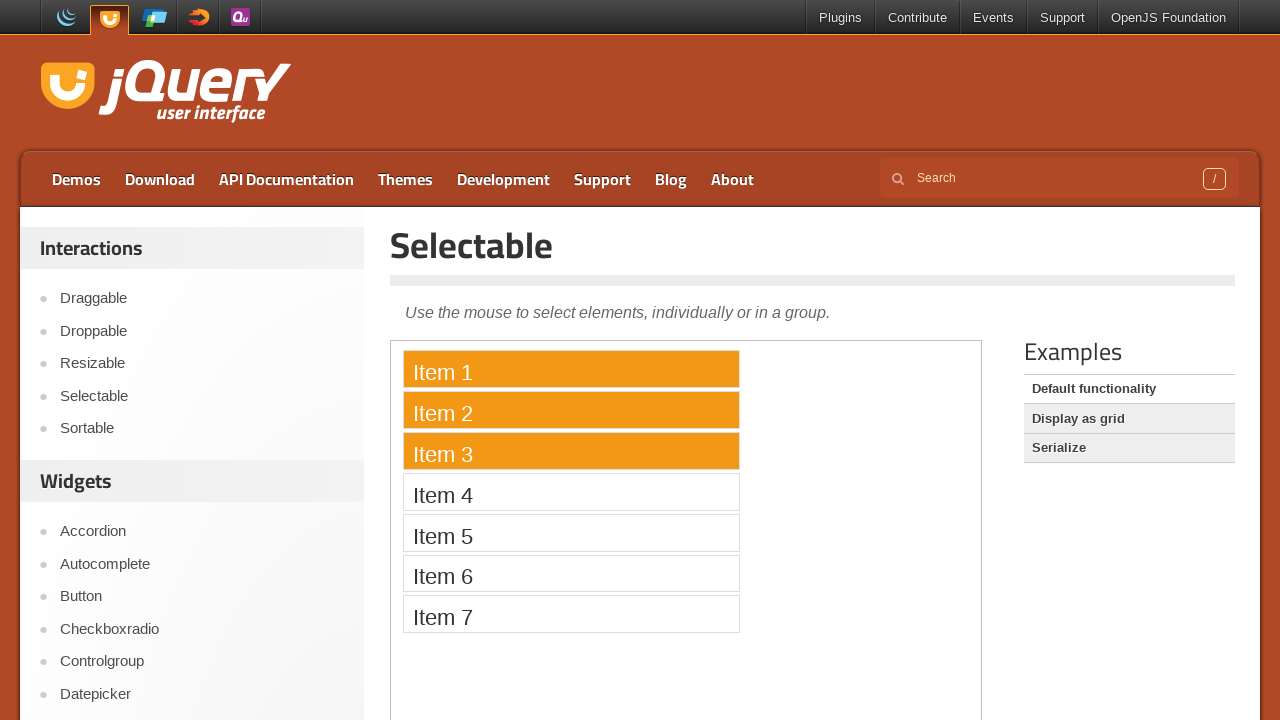